Tests navigation on Test Automation University website by clicking on Certificates link and then Top 100 Students link, verifying the student ranking list is displayed.

Starting URL: https://testautomationu.applitools.com/

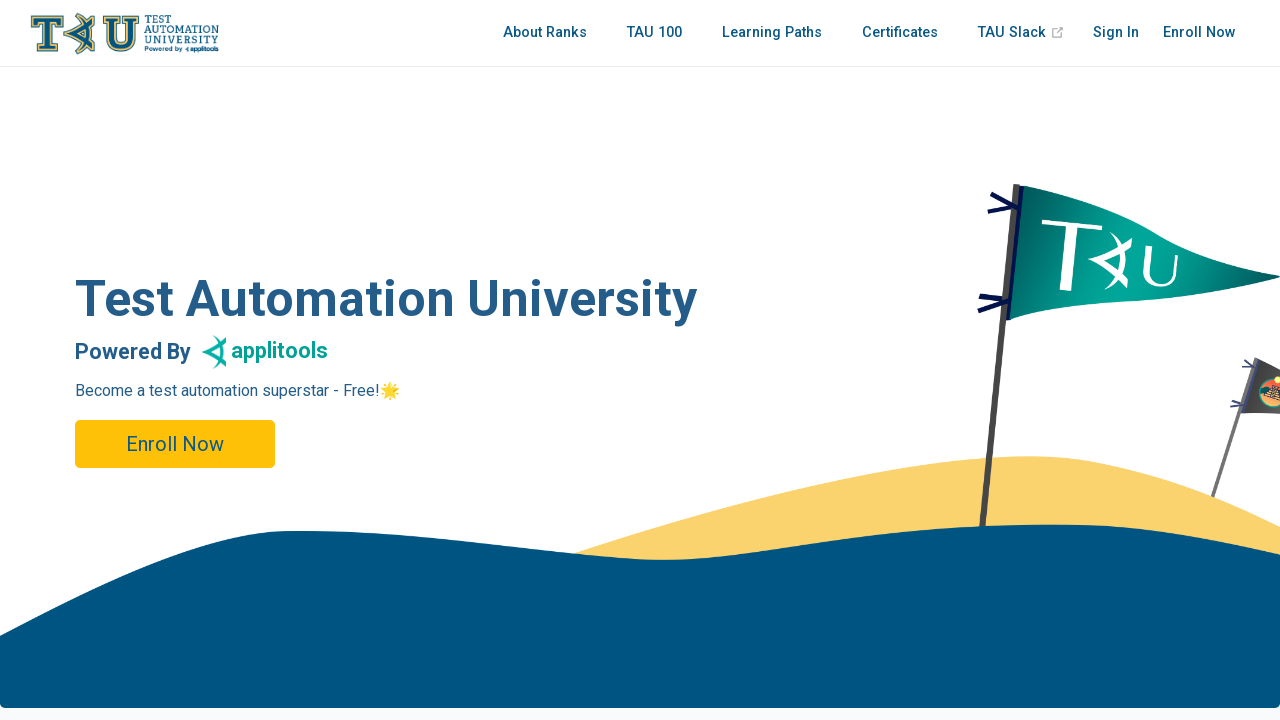

Clicked on Certificates link in navigation at (900, 33) on nav.nav-links.can-hide a[href='/certificate/index.html']
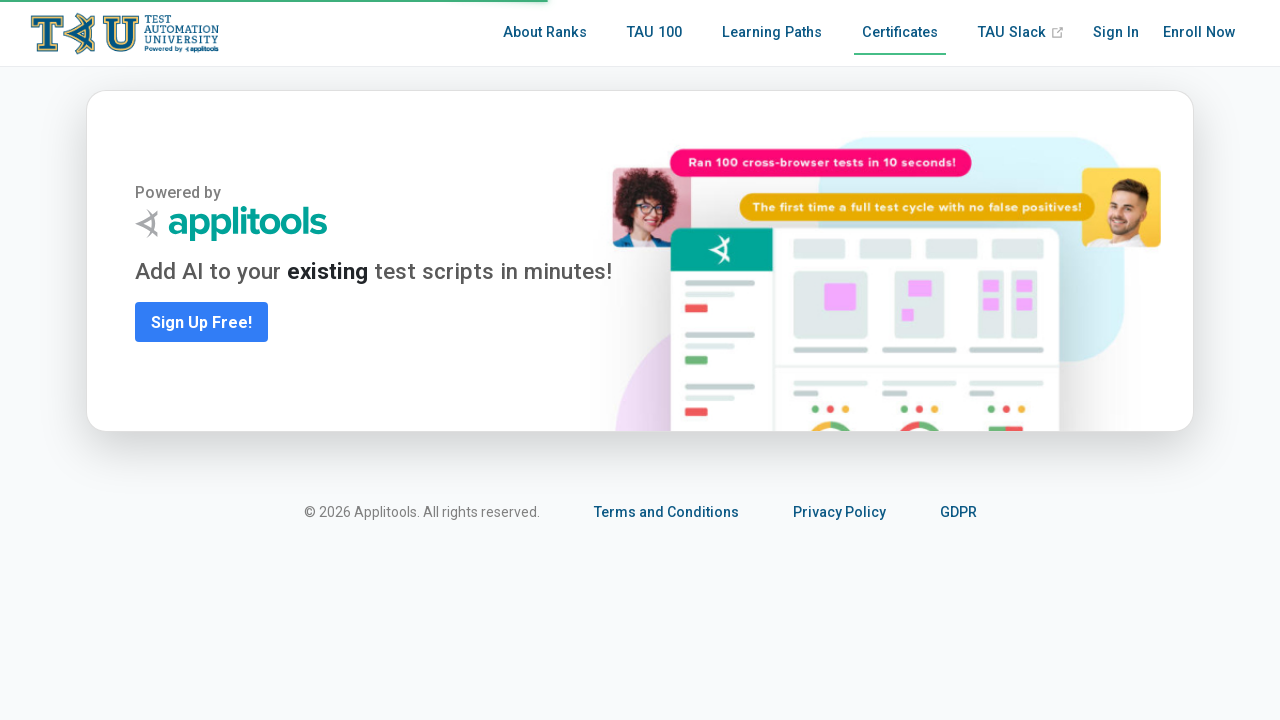

Clicked on Top 100 Students link at (654, 33) on nav.nav-links.can-hide a[href='/tau100.html']
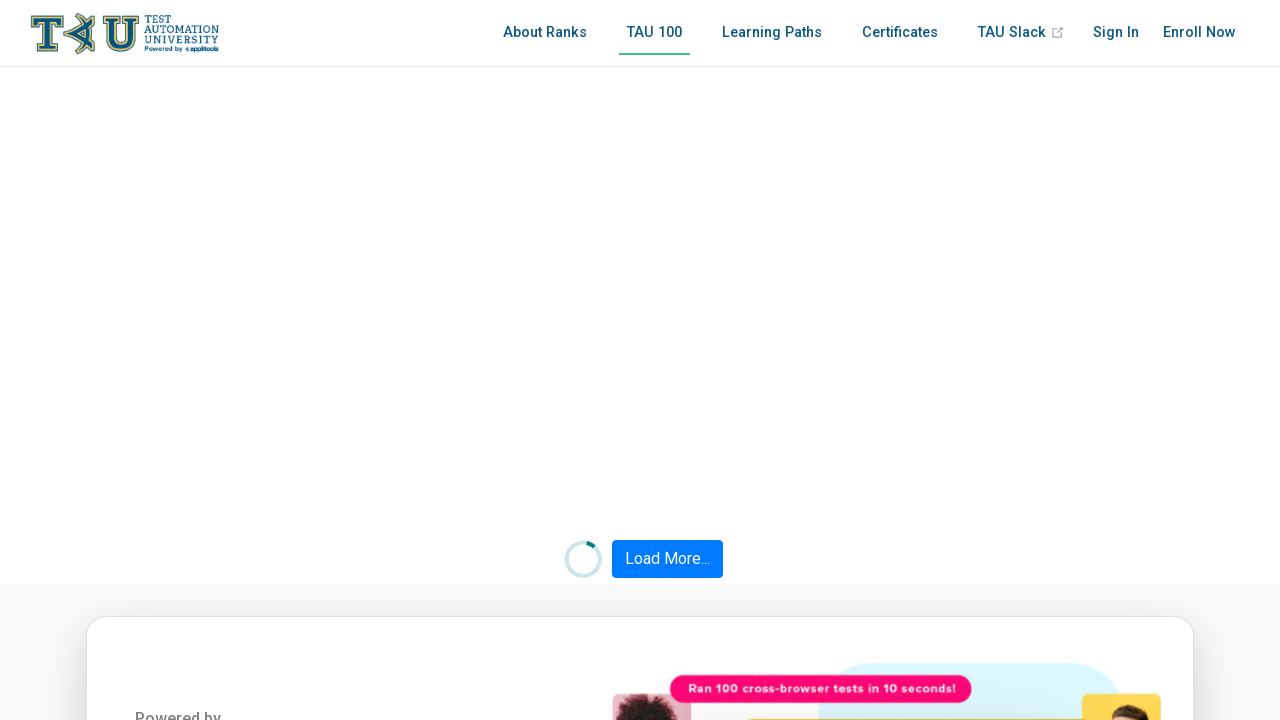

Student ranking list loaded and verified
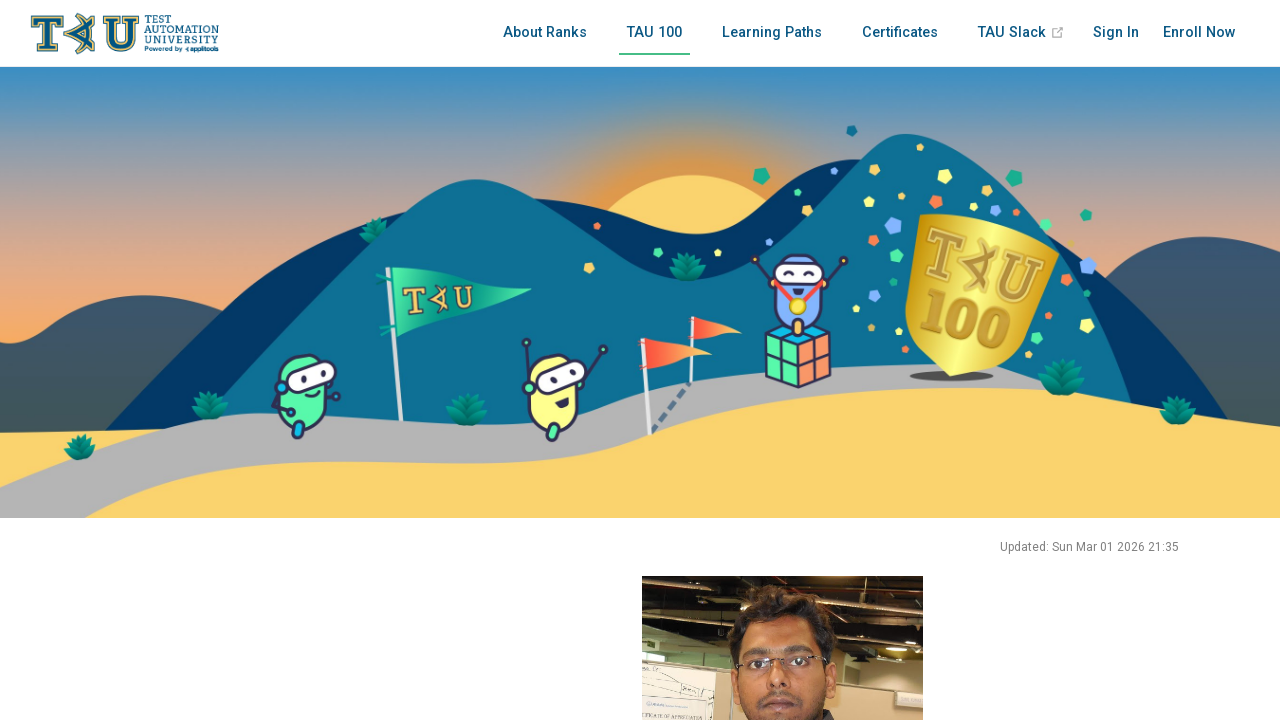

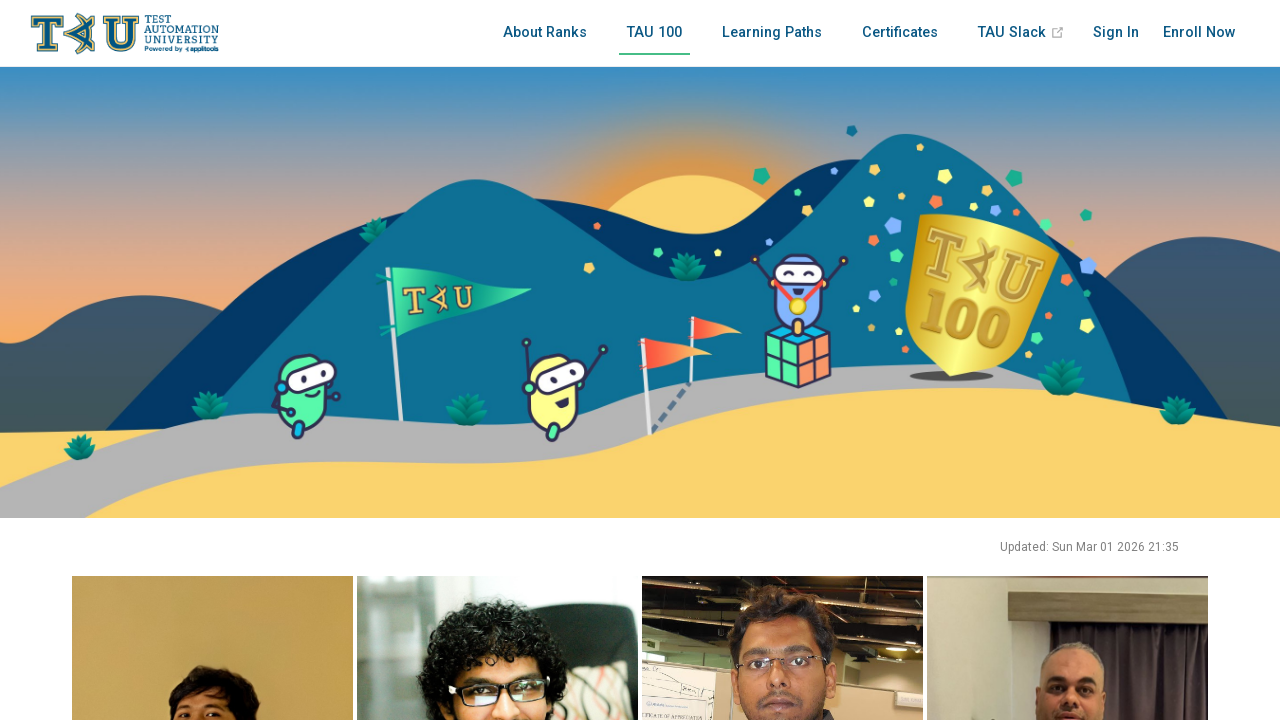